Navigates to GitHub homepage, then navigates to a user profile page, checks the page title, and navigates back to the homepage

Starting URL: https://github.com

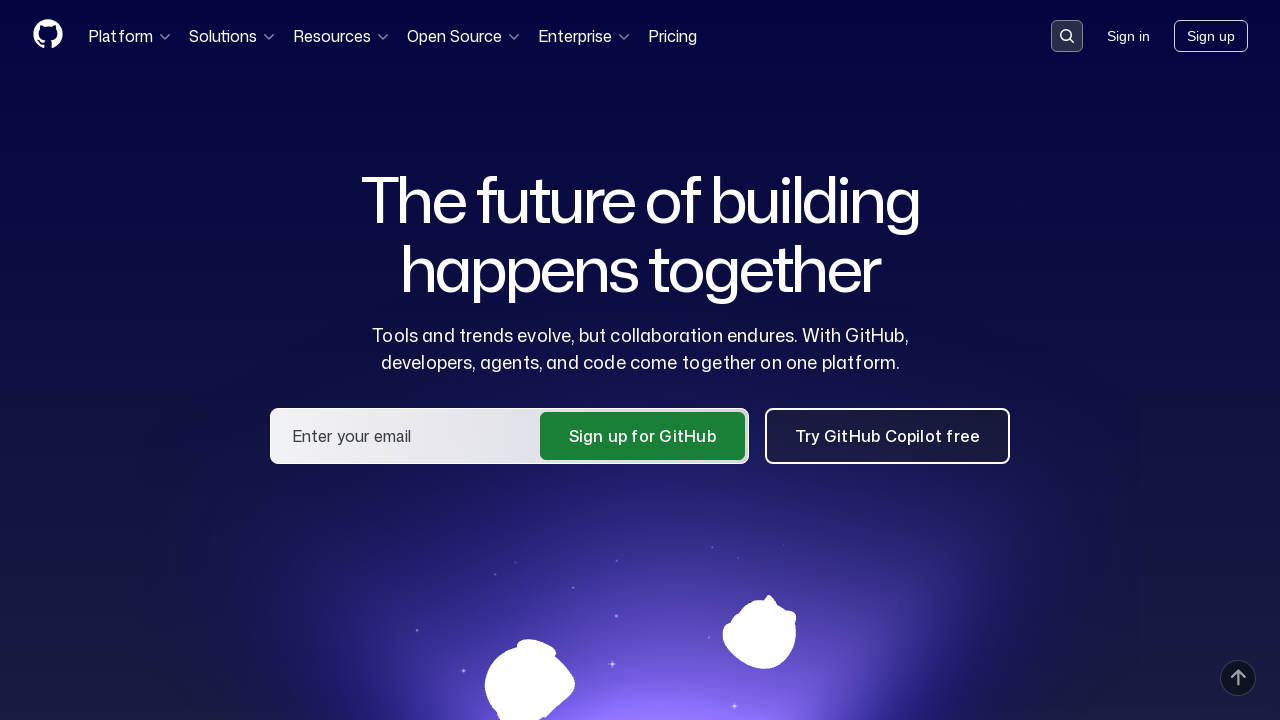

GitHub homepage loaded
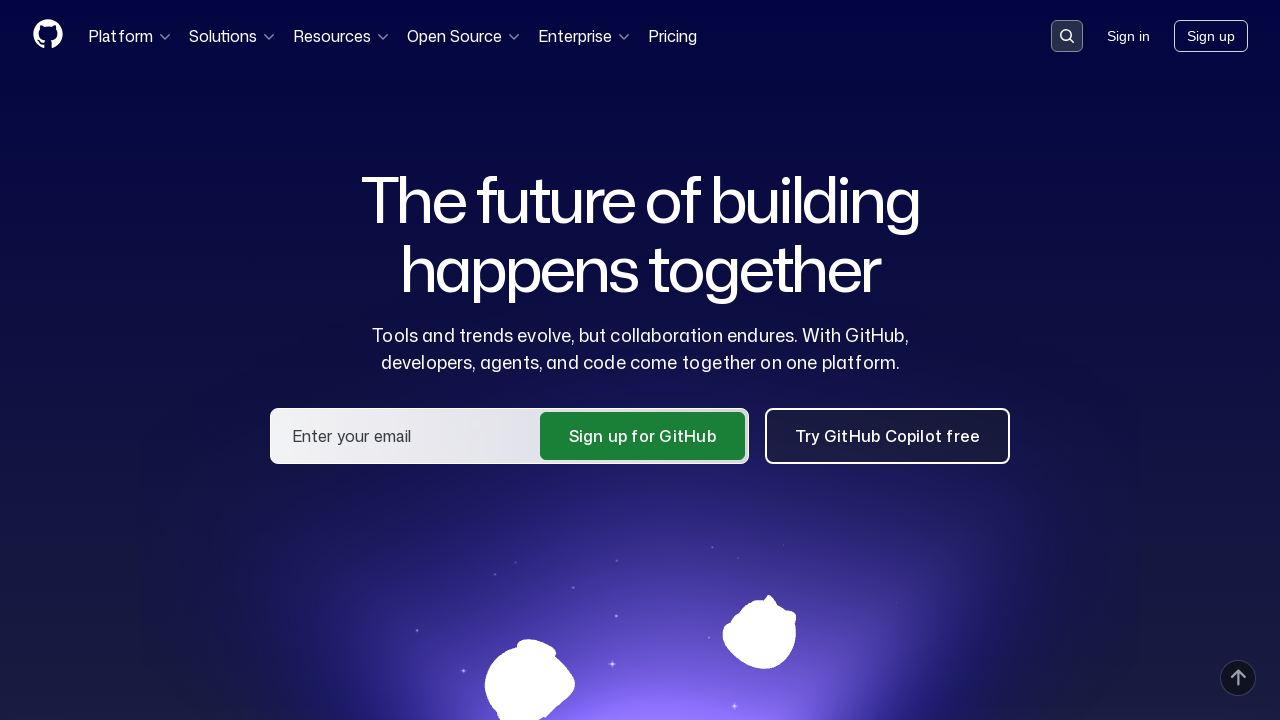

Navigated to user profile page (https://github.com/tolgaeken)
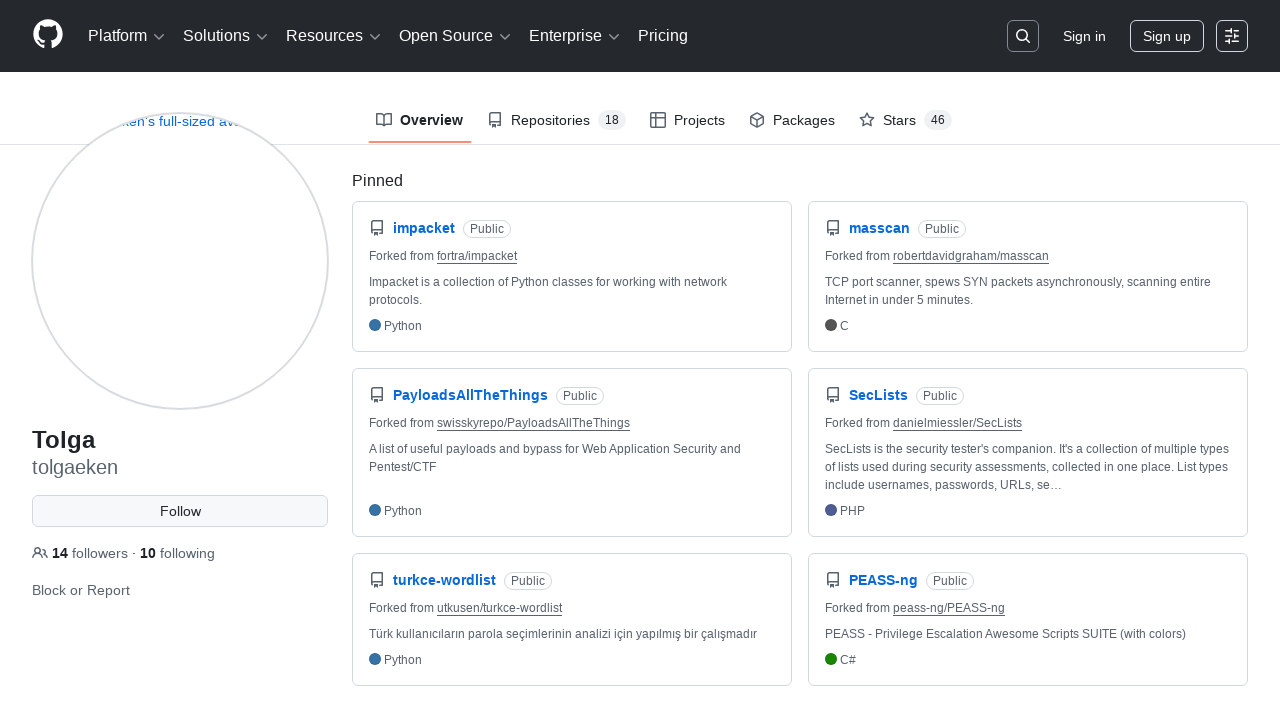

User profile page loaded
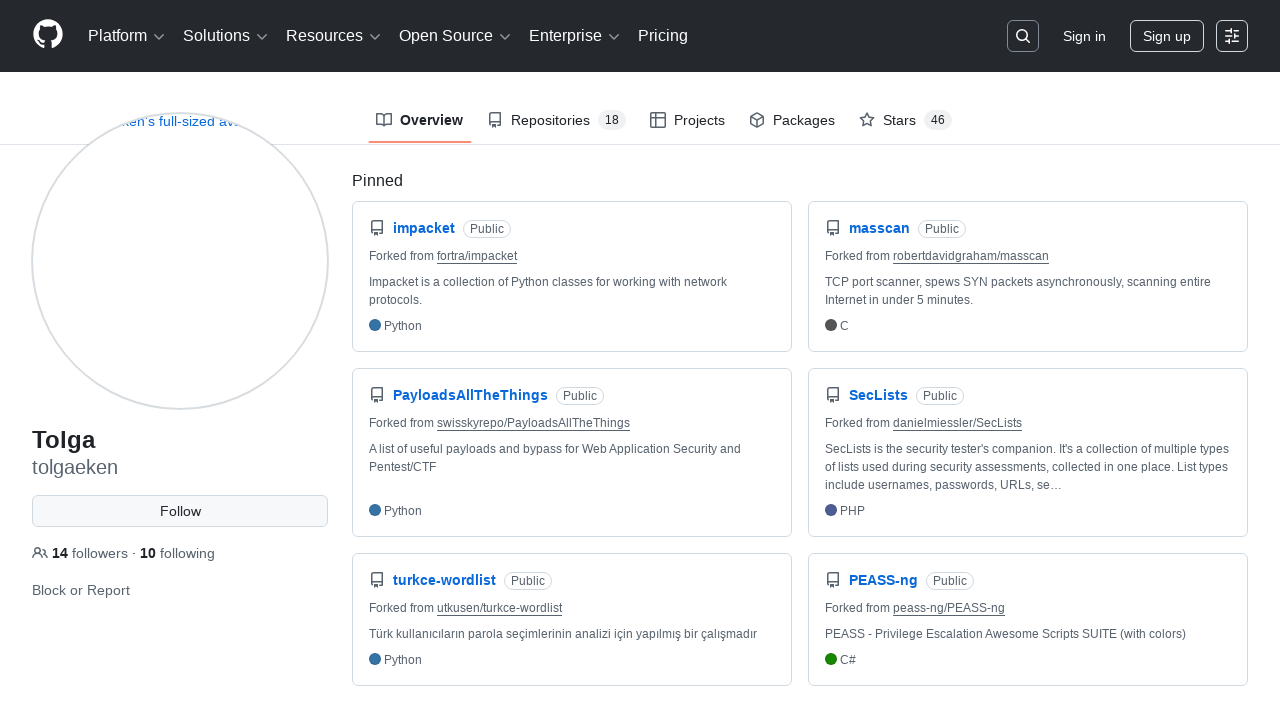

Navigated back to GitHub homepage
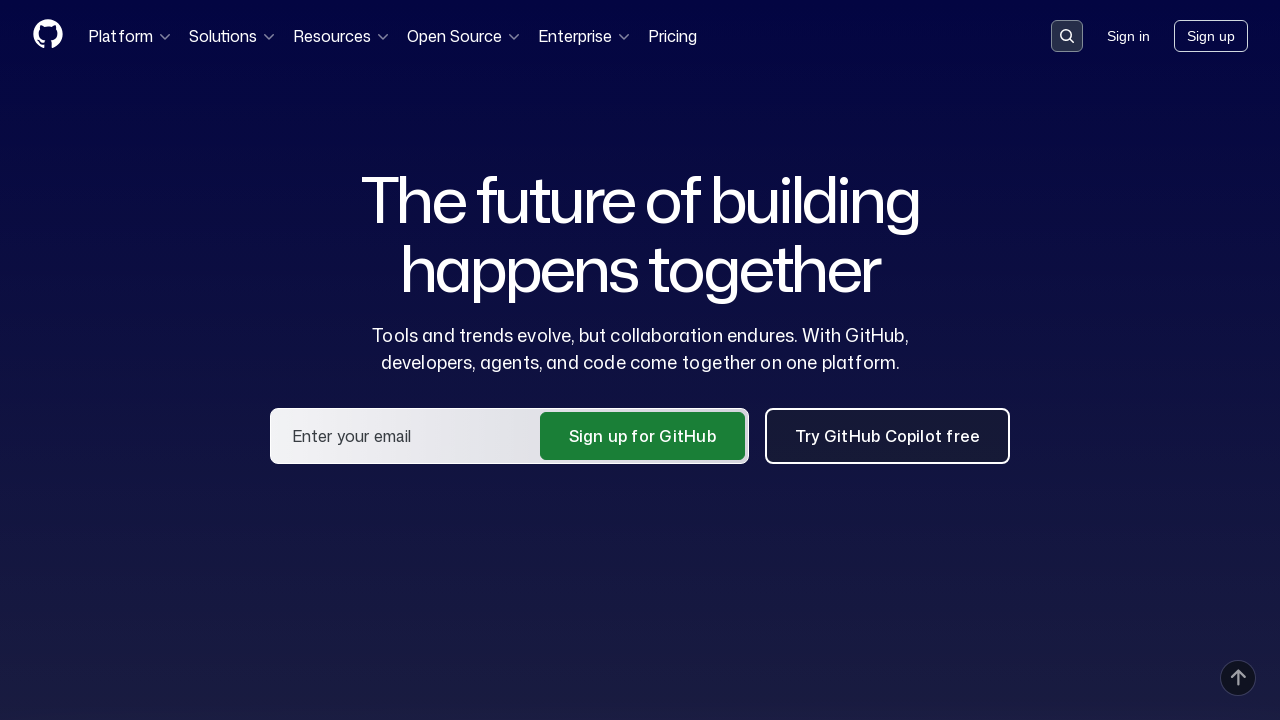

Homepage reloaded after navigation back
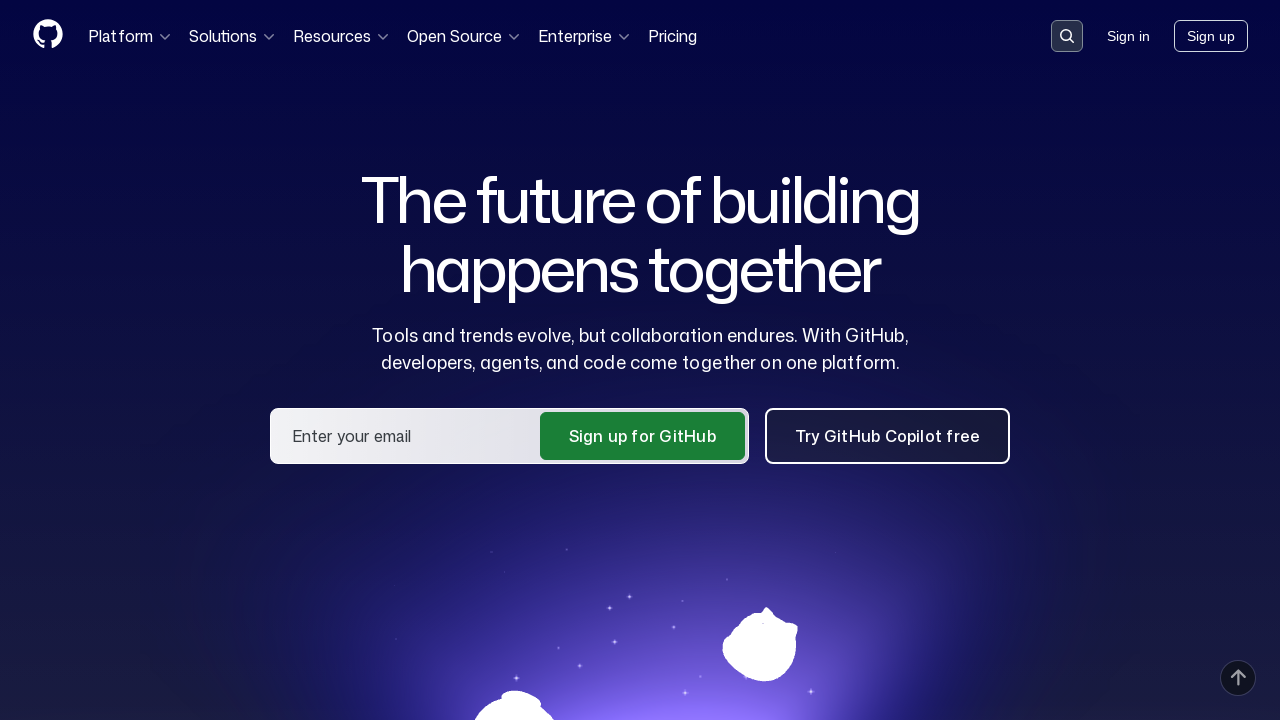

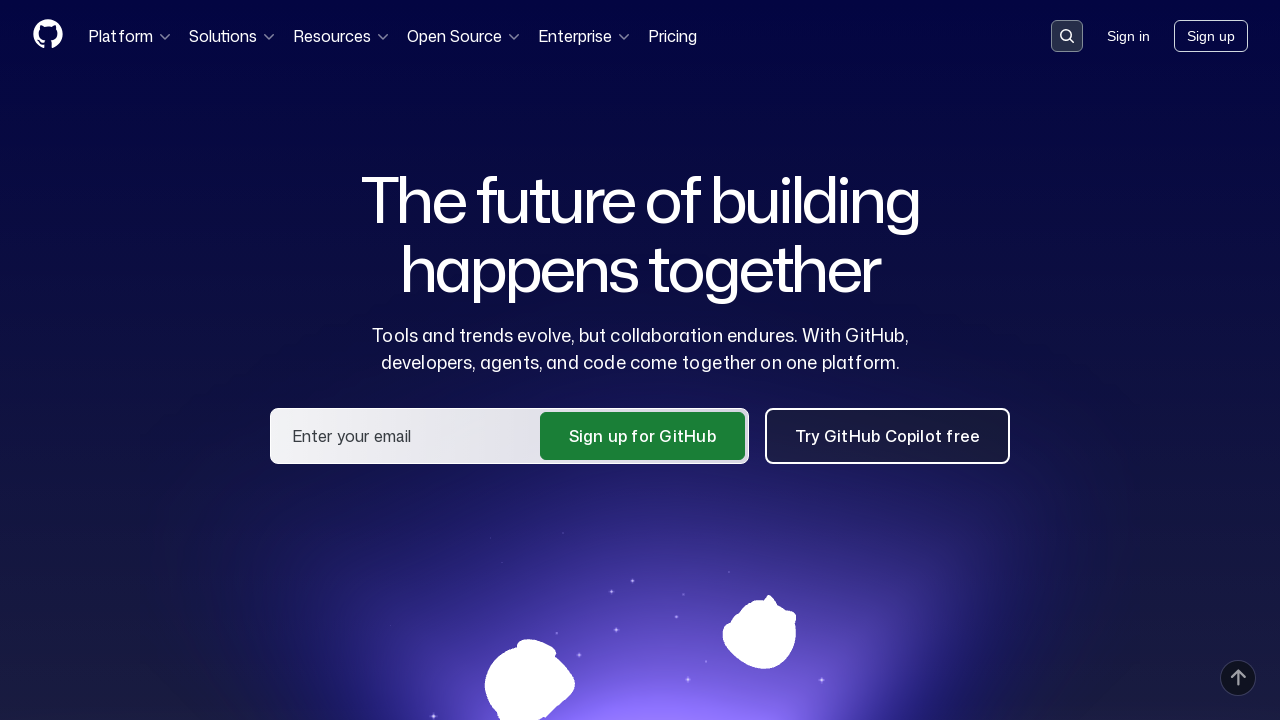